Tests that a todo item is removed when edited to have an empty text string.

Starting URL: https://demo.playwright.dev/todomvc

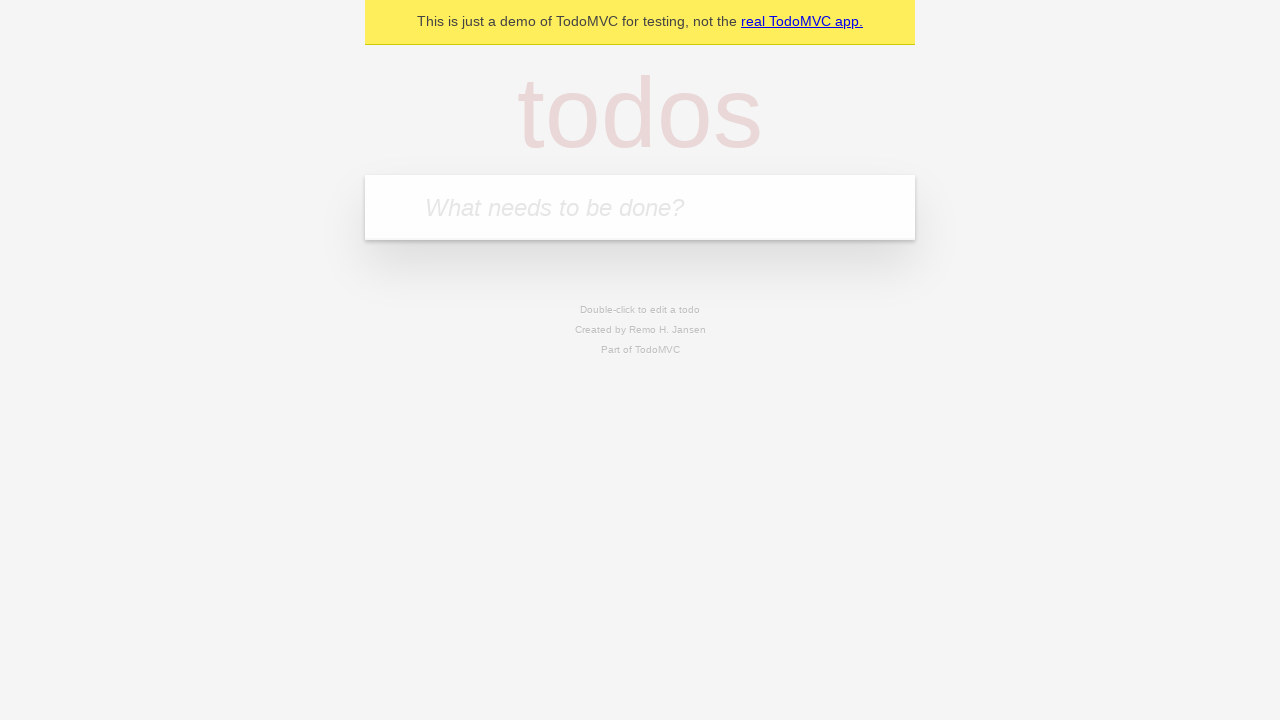

Filled todo input with 'buy some cheese' on internal:attr=[placeholder="What needs to be done?"i]
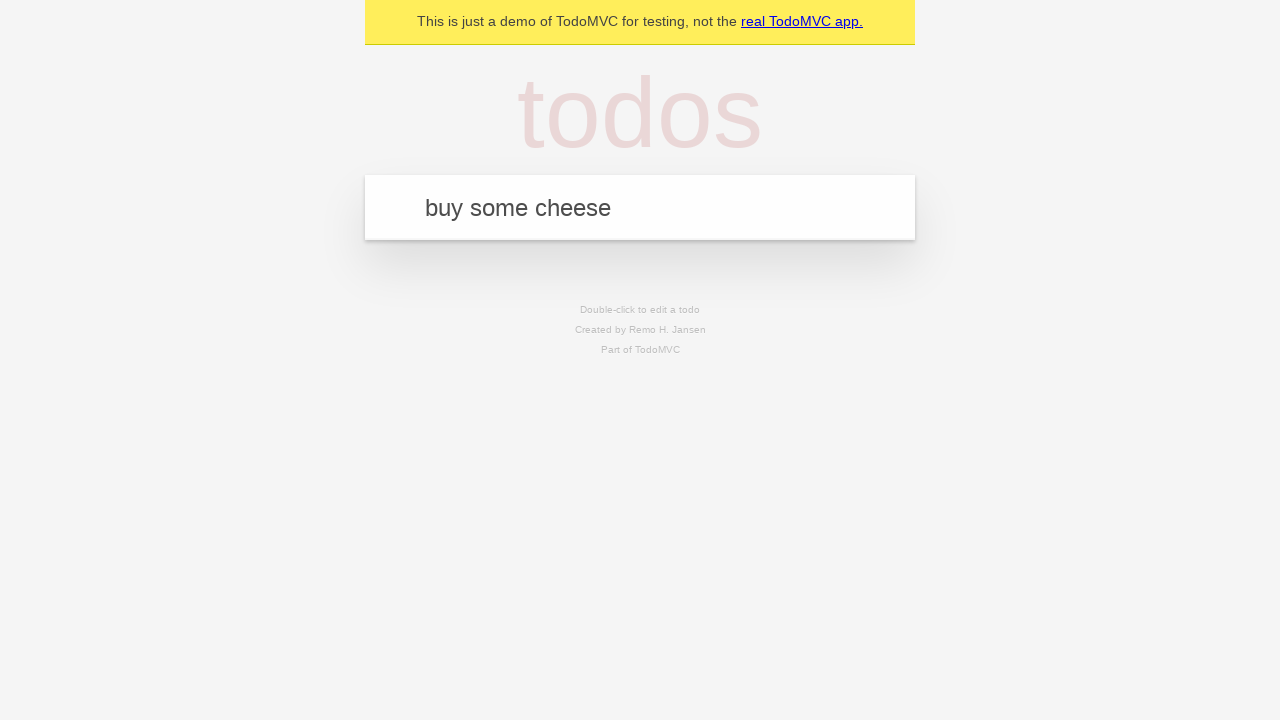

Pressed Enter to add first todo on internal:attr=[placeholder="What needs to be done?"i]
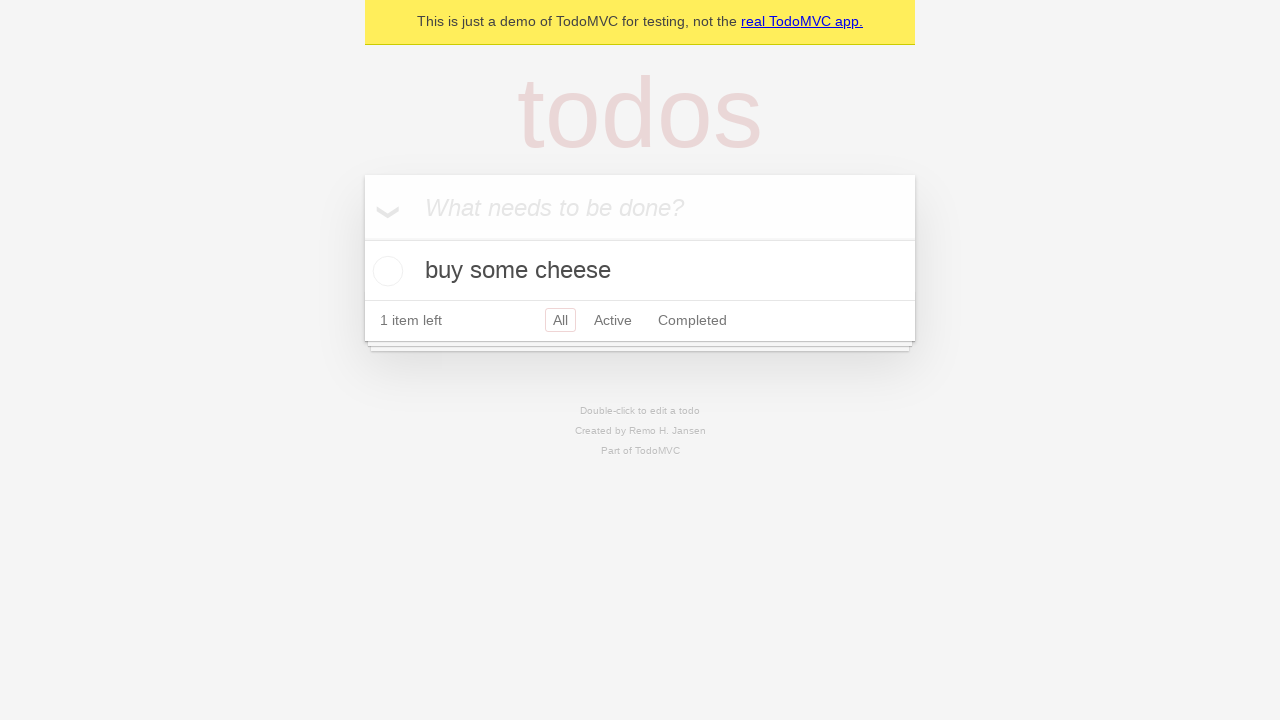

Filled todo input with 'feed the cat' on internal:attr=[placeholder="What needs to be done?"i]
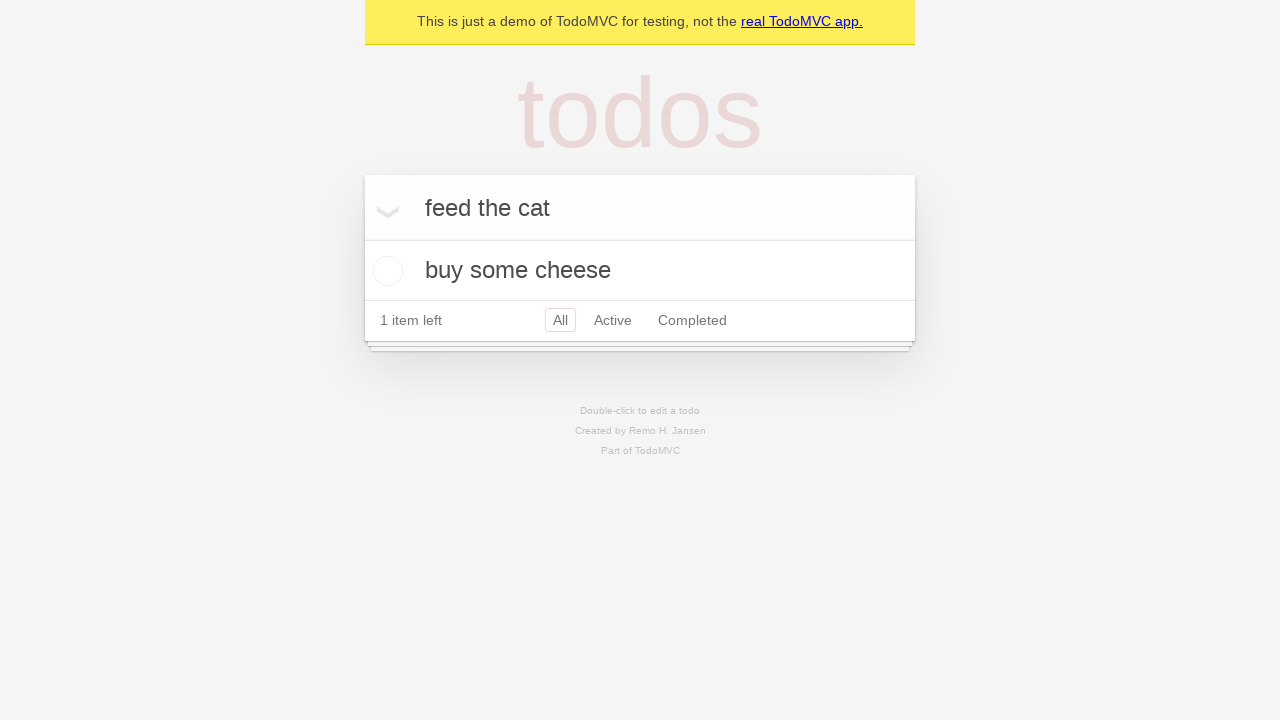

Pressed Enter to add second todo on internal:attr=[placeholder="What needs to be done?"i]
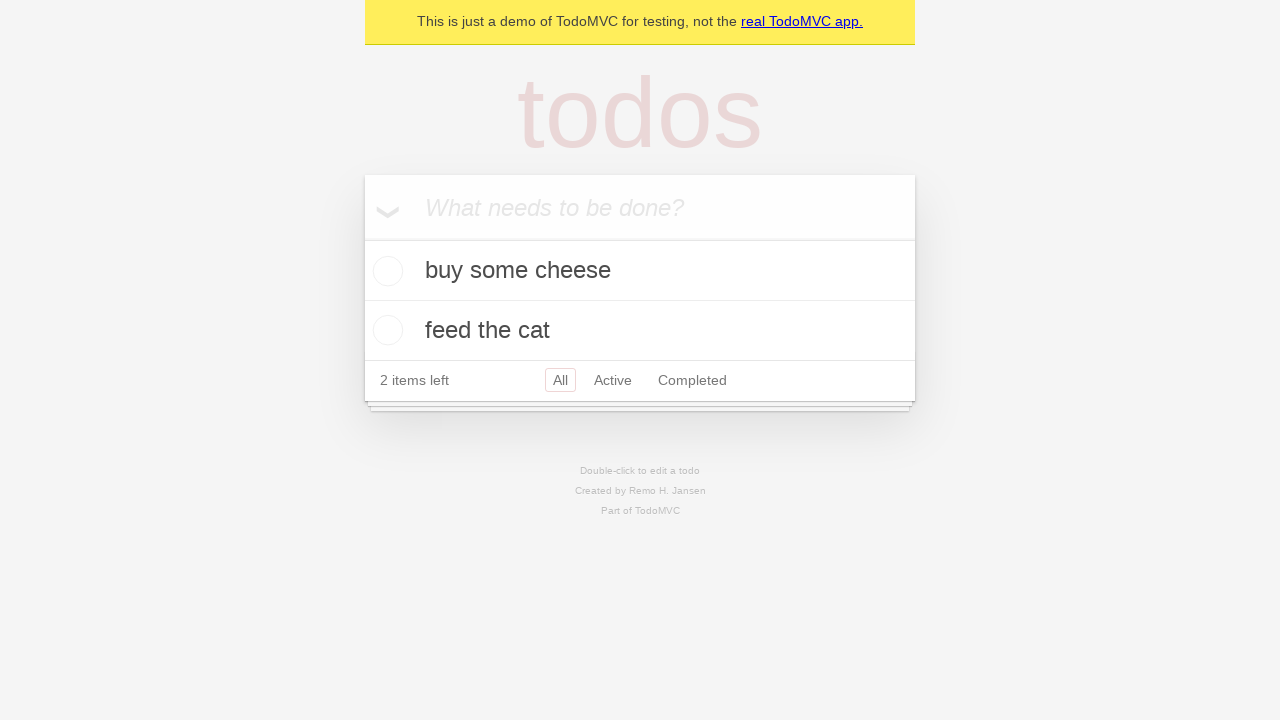

Filled todo input with 'book a doctors appointment' on internal:attr=[placeholder="What needs to be done?"i]
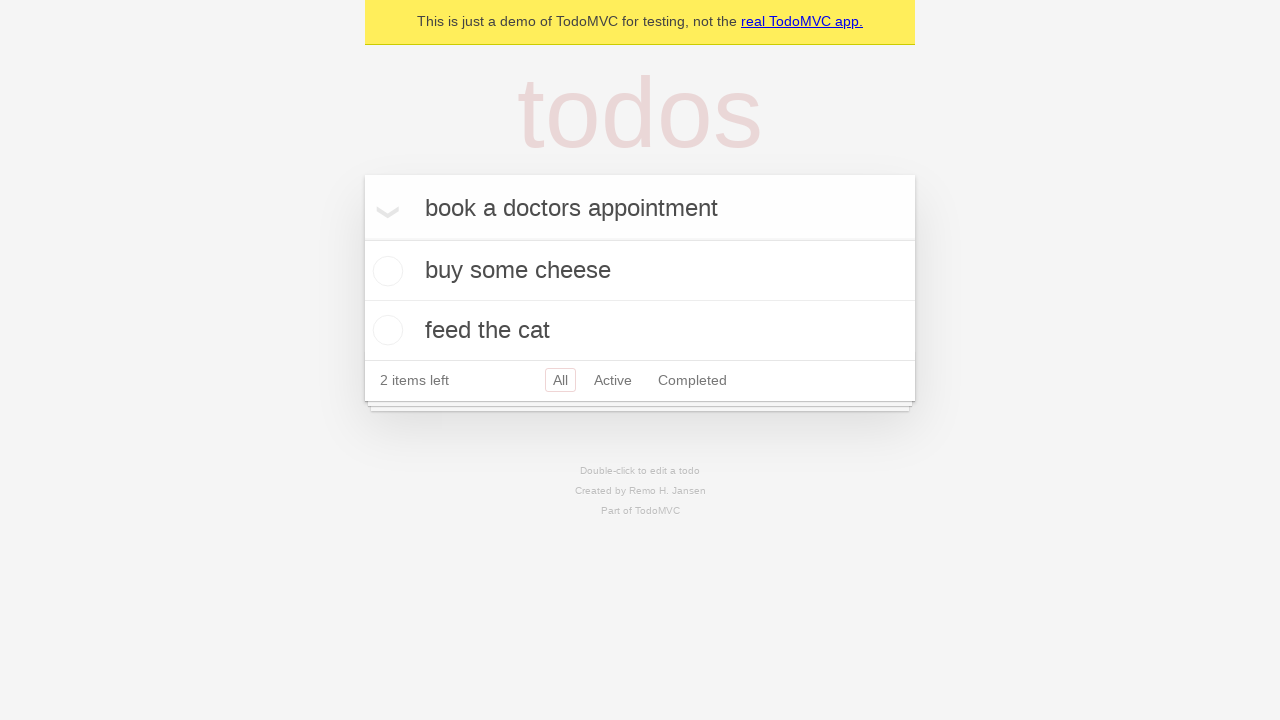

Pressed Enter to add third todo on internal:attr=[placeholder="What needs to be done?"i]
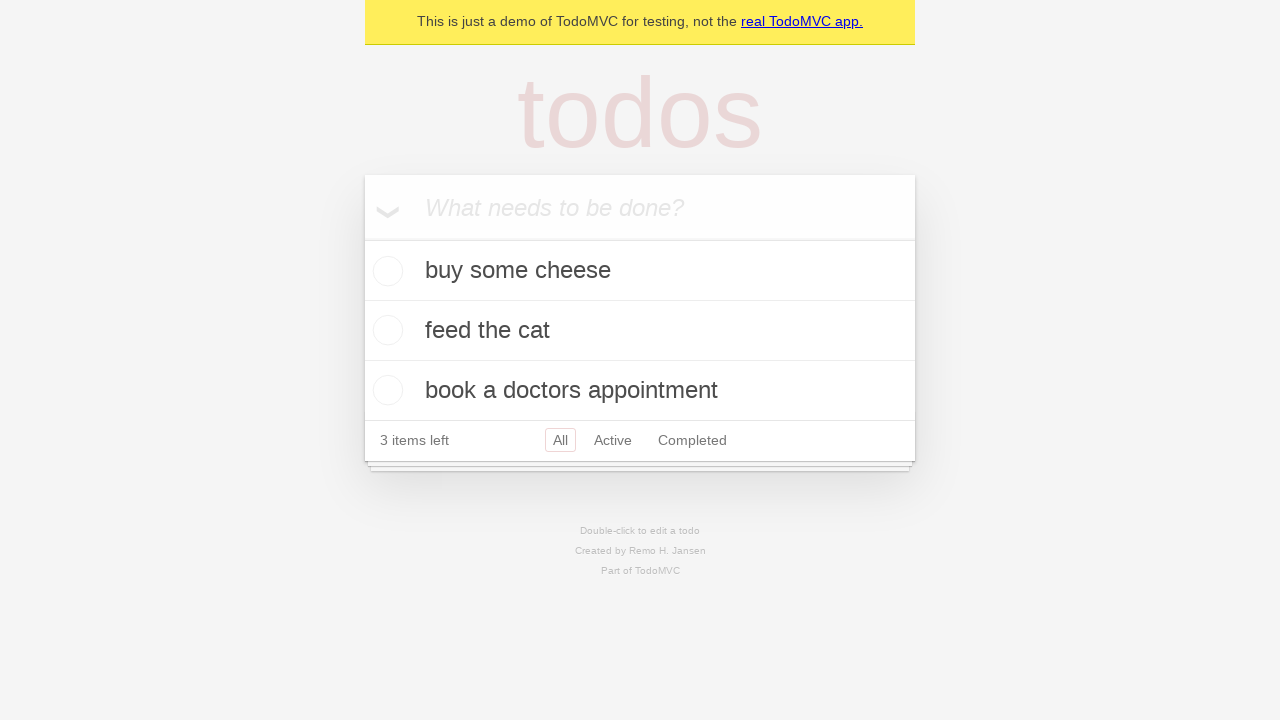

Waited for all 3 todos to be added to the page
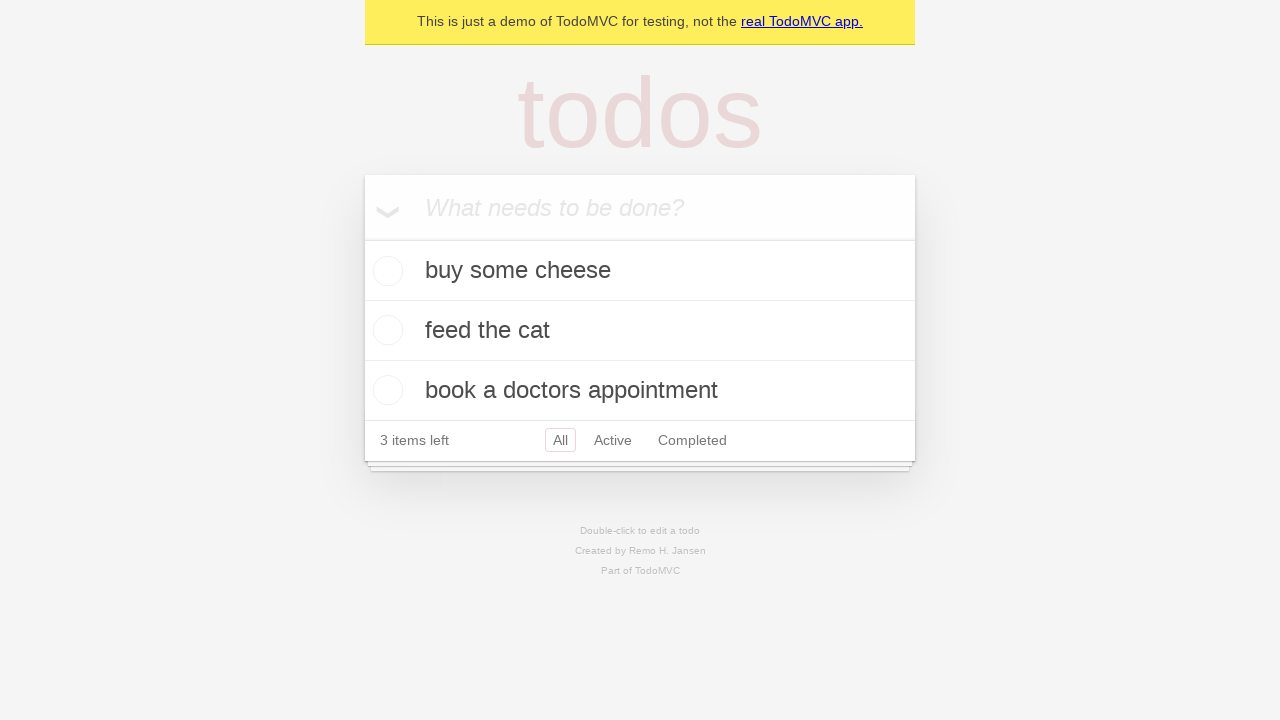

Double-clicked second todo item to enter edit mode at (640, 331) on internal:testid=[data-testid="todo-item"s] >> nth=1
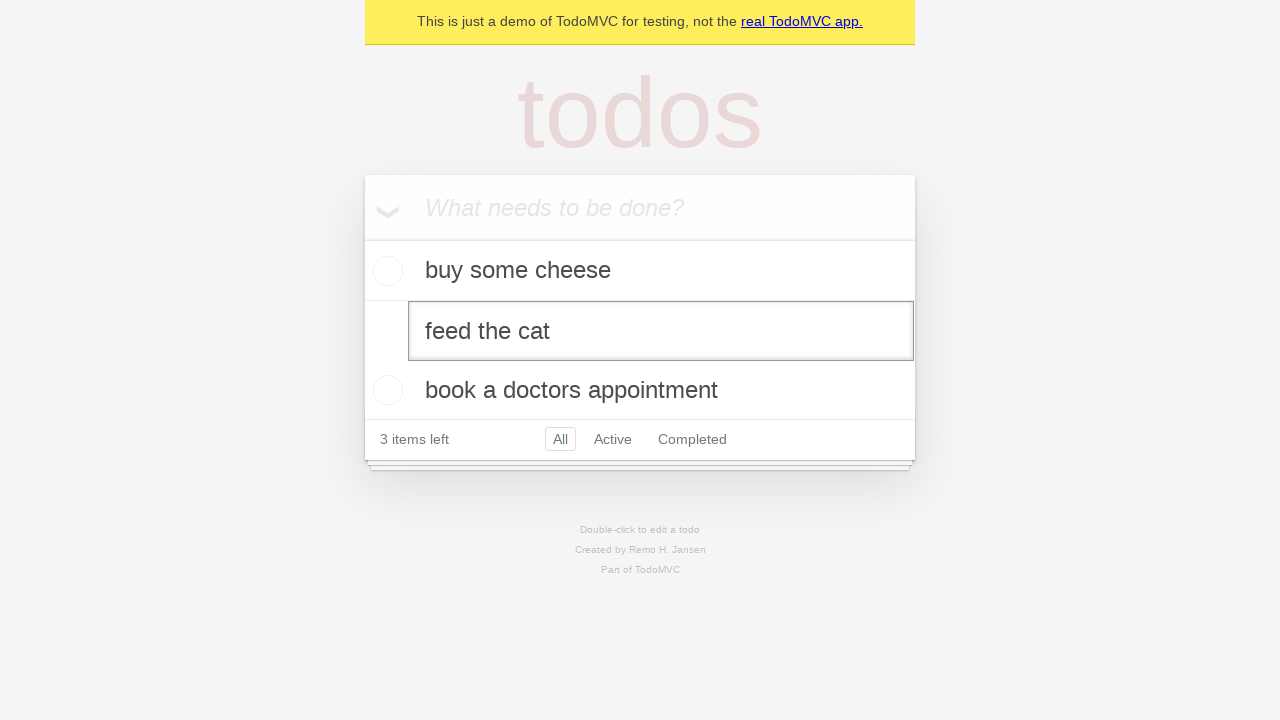

Cleared the text in the edit field on internal:testid=[data-testid="todo-item"s] >> nth=1 >> internal:role=textbox[nam
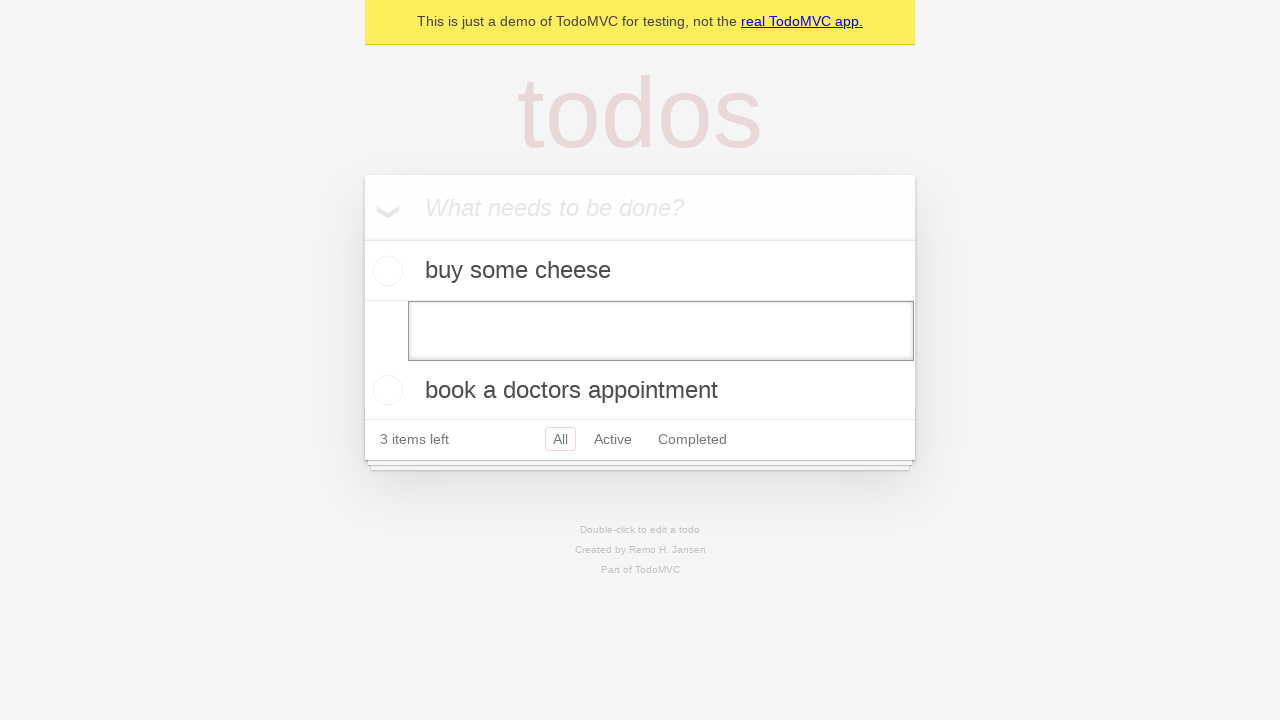

Pressed Enter to confirm deletion of todo with empty text on internal:testid=[data-testid="todo-item"s] >> nth=1 >> internal:role=textbox[nam
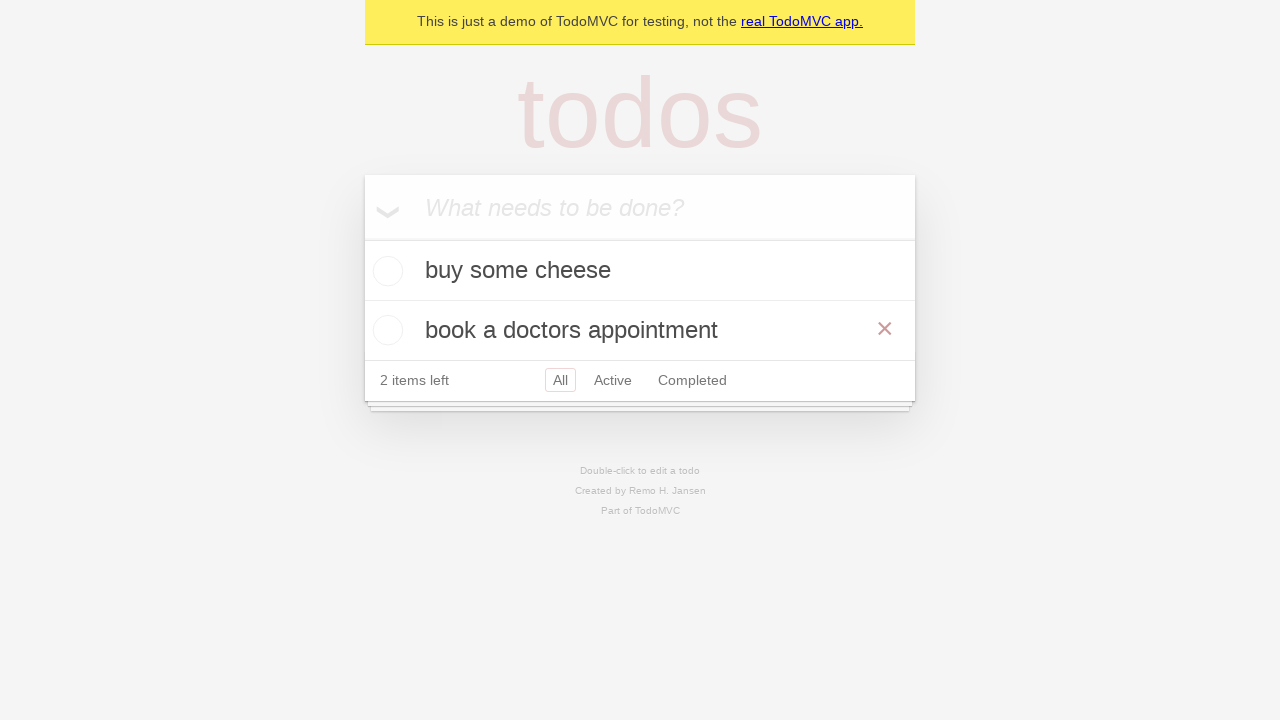

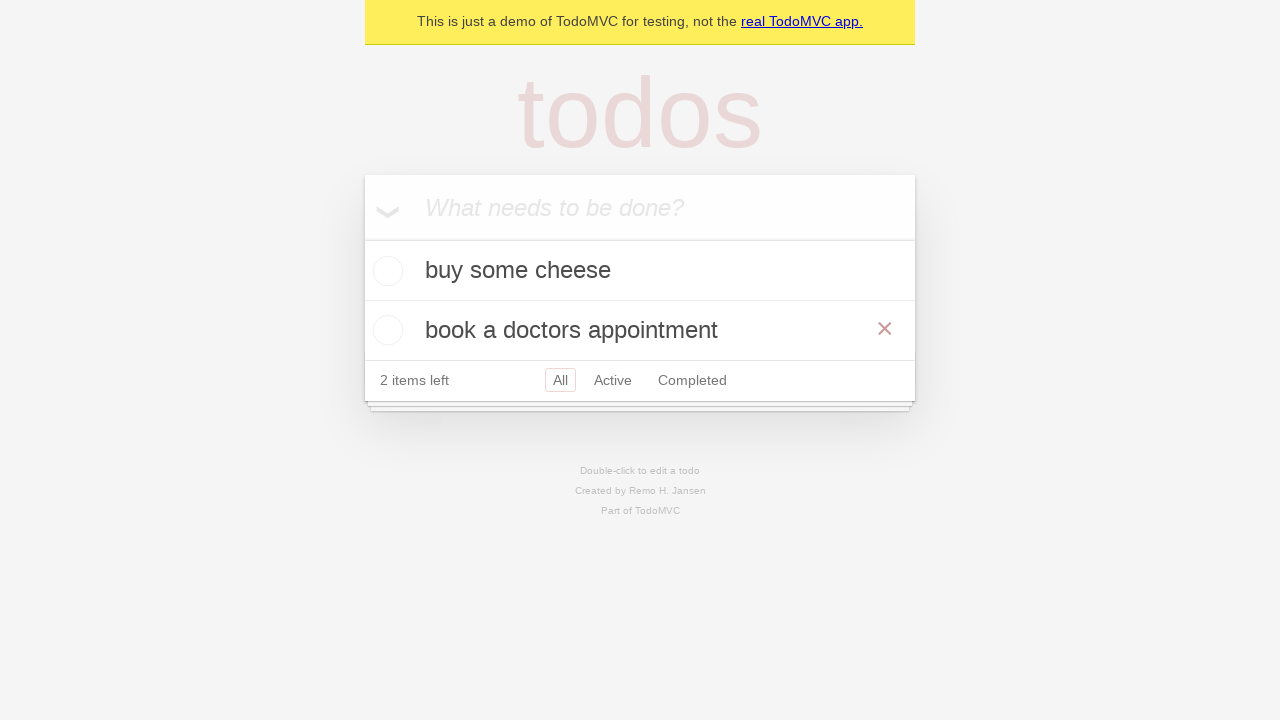